Tests navigation on quotes.toscrape.com by clicking the login link and verifying the main heading element is present

Starting URL: https://quotes.toscrape.com/

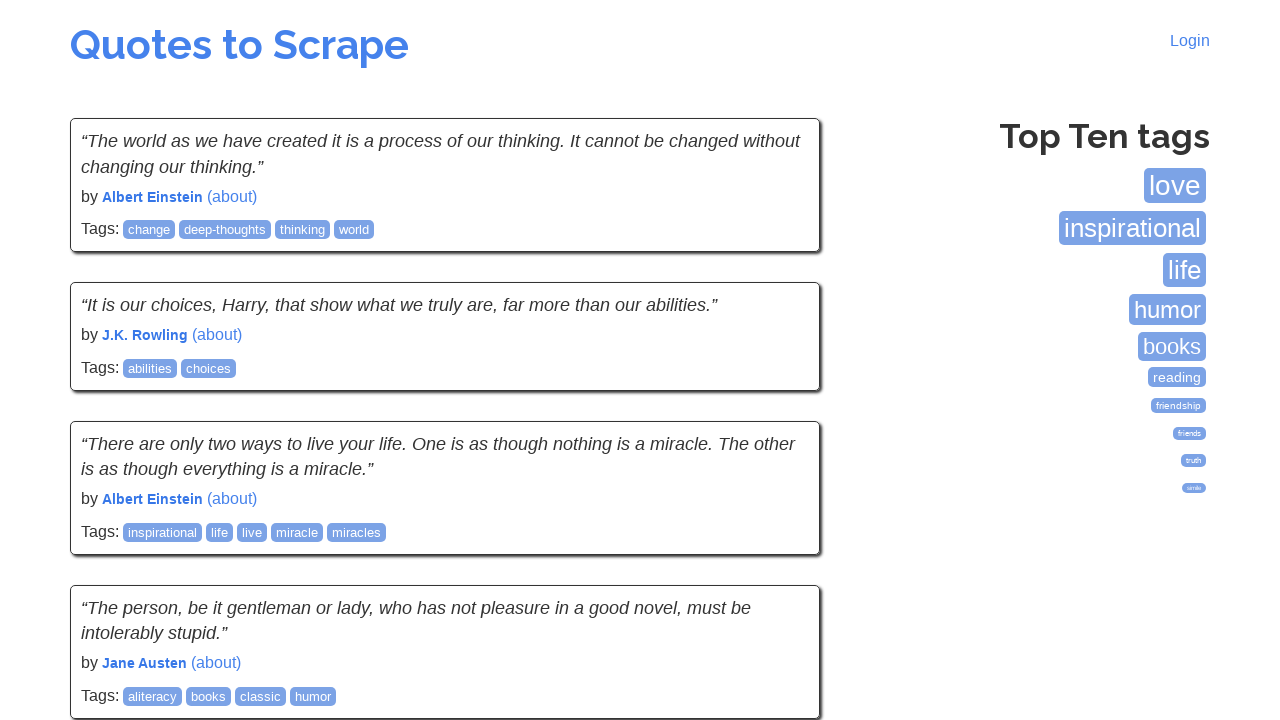

Navigated to quotes.toscrape.com
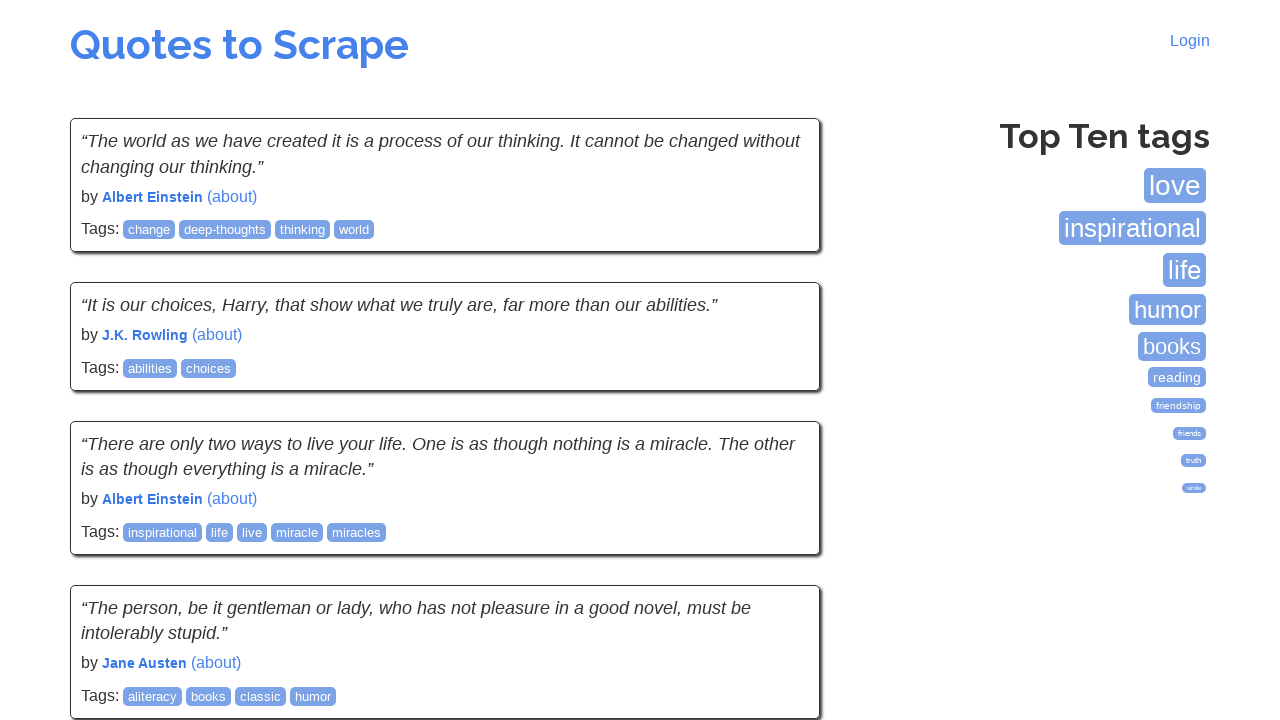

Login link element loaded
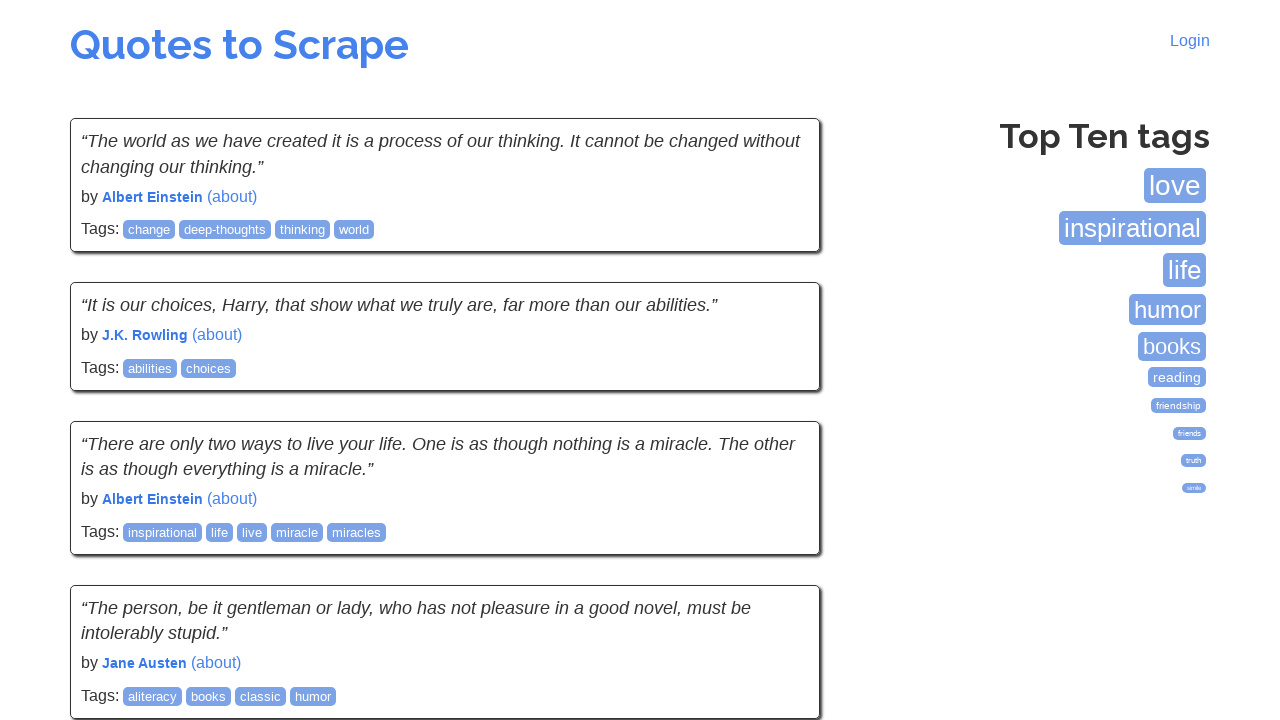

Clicked login link
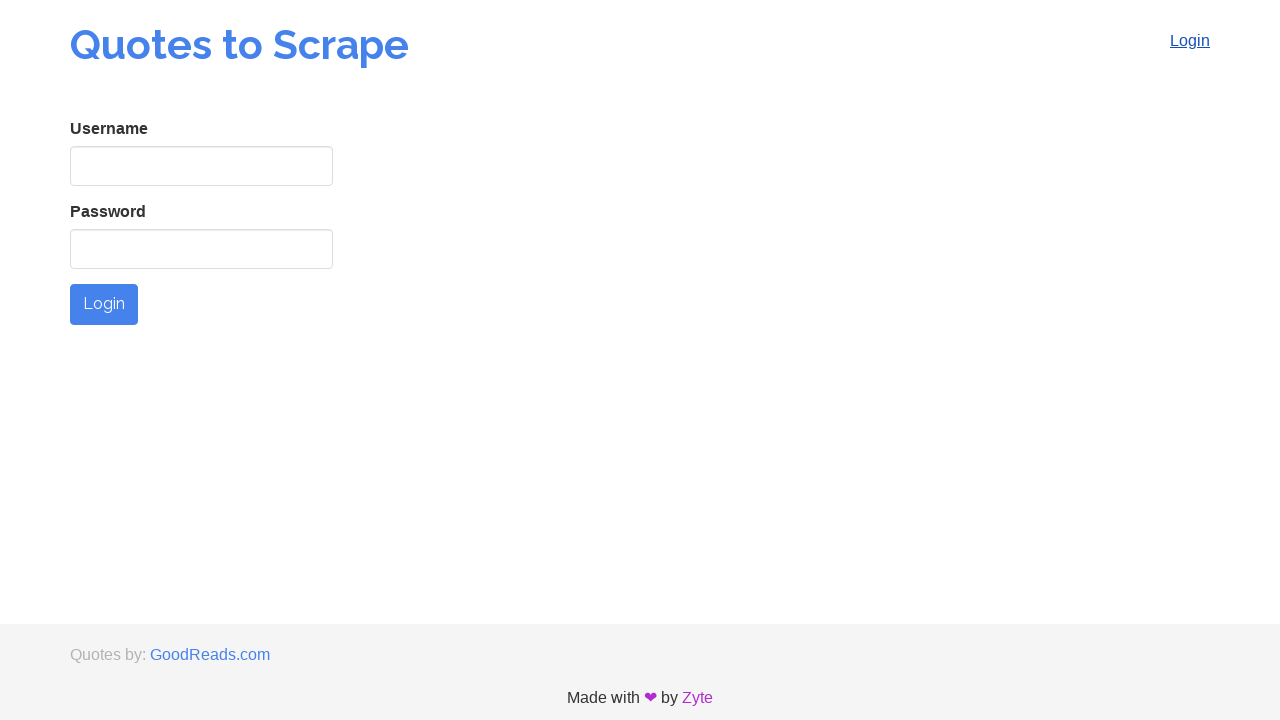

Main heading 'Quotes to Scrape' element is present
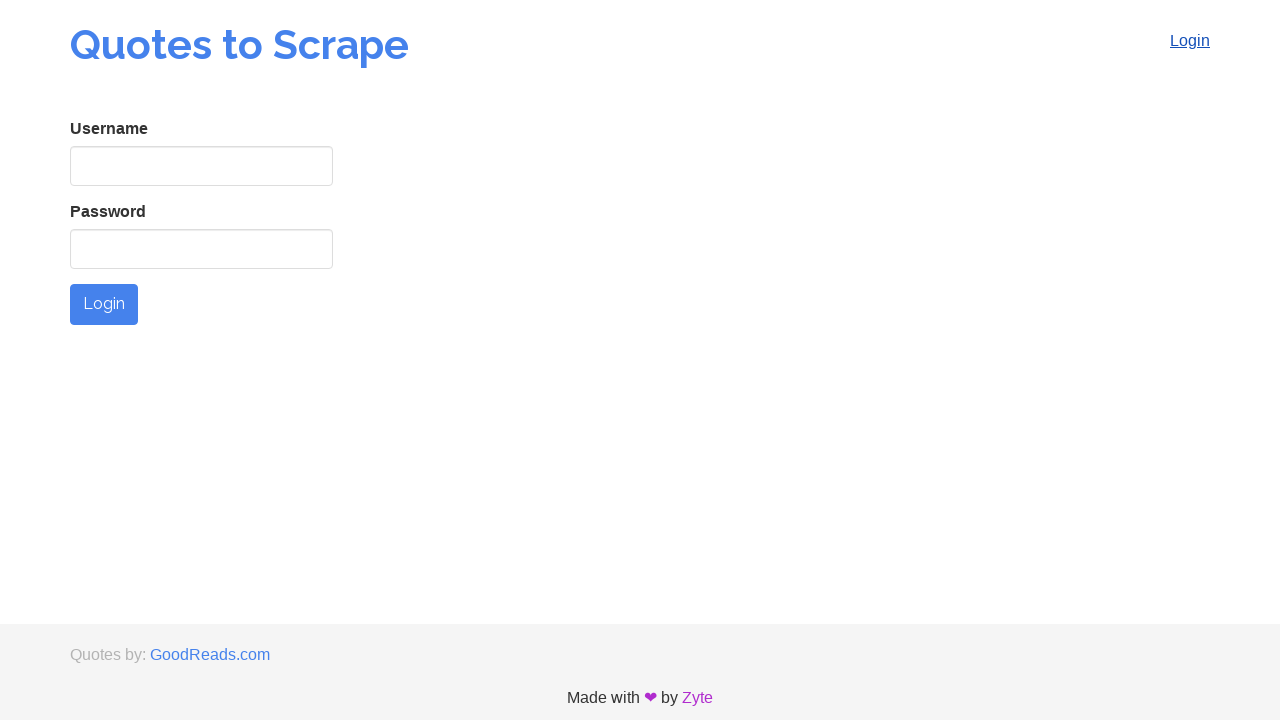

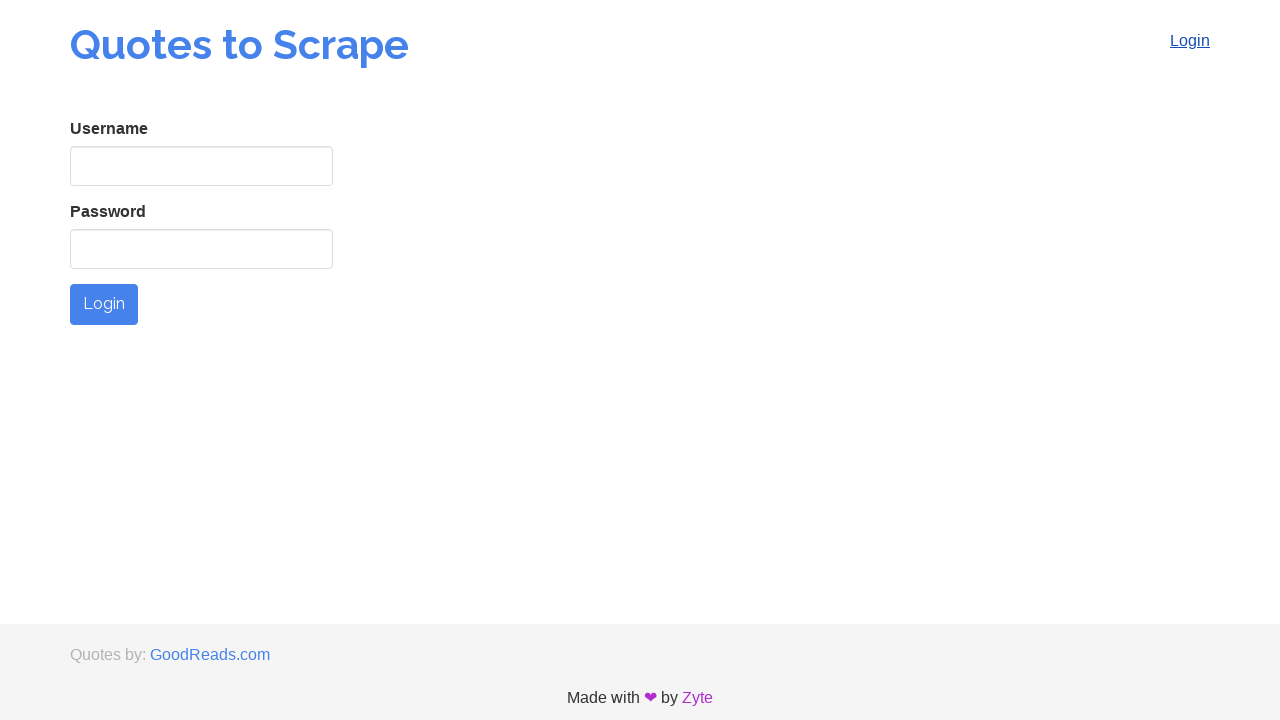